Tests JavaScript prompt alert handling by clicking a button that triggers a prompt, entering text into the prompt, and accepting it

Starting URL: https://demoqa.com/alerts

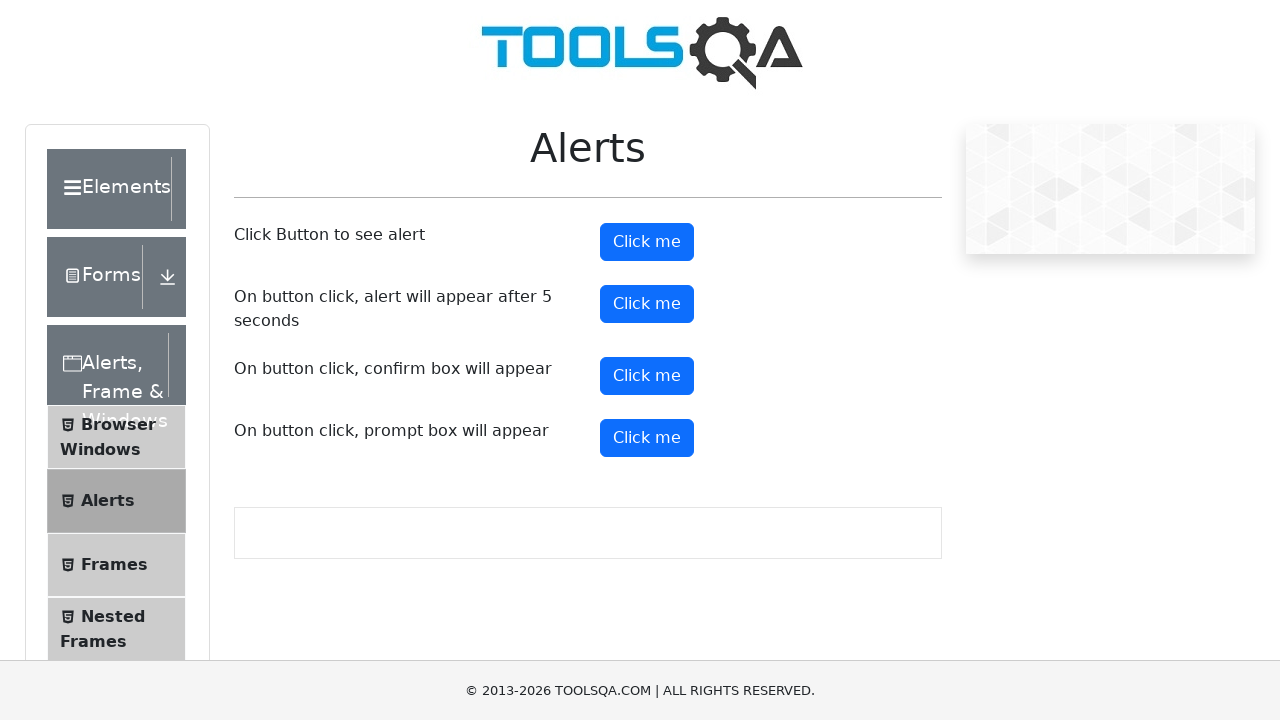

Clicked prompt button to trigger alert at (647, 438) on xpath=//button[@id='promtButton']
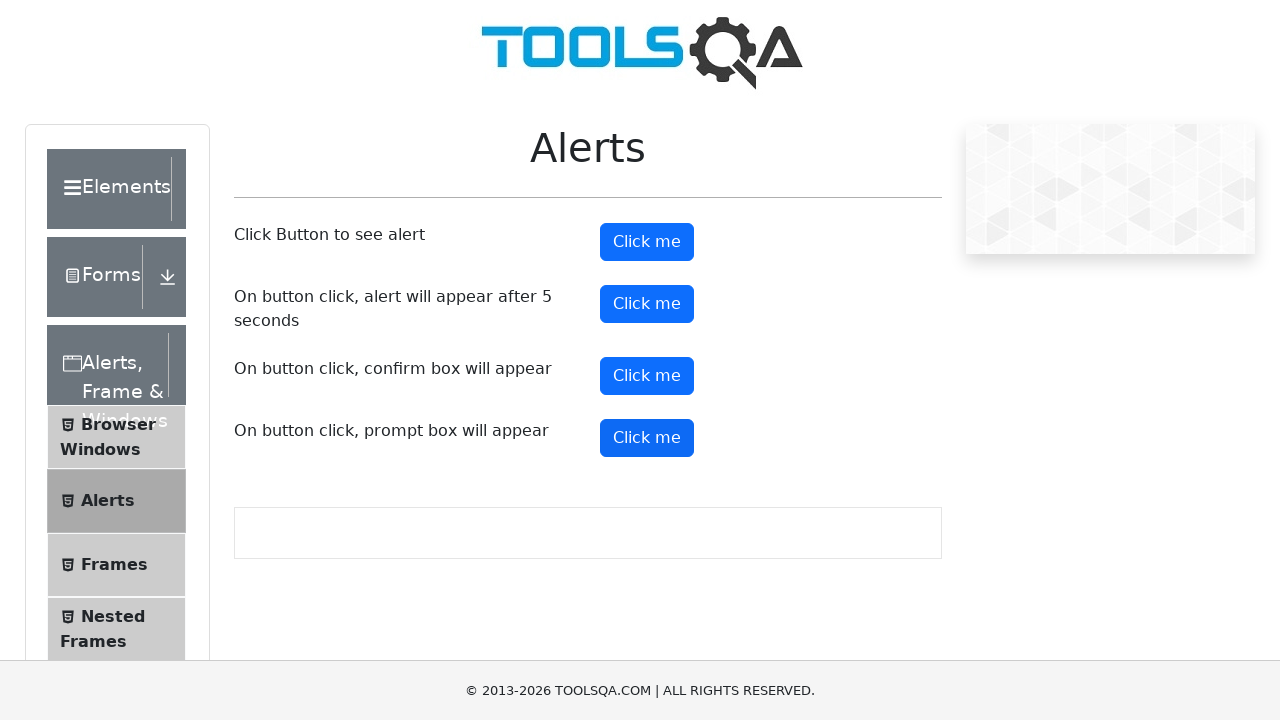

Set up dialog event listener
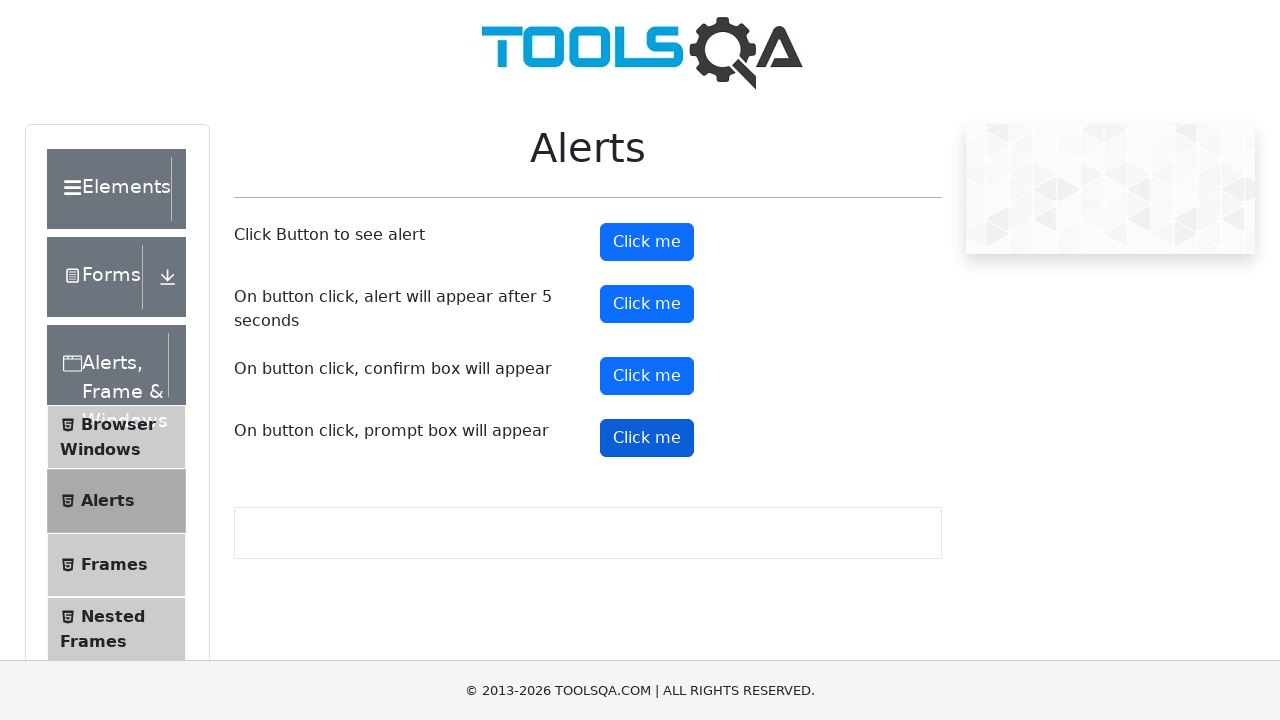

Removed previous dialog listener
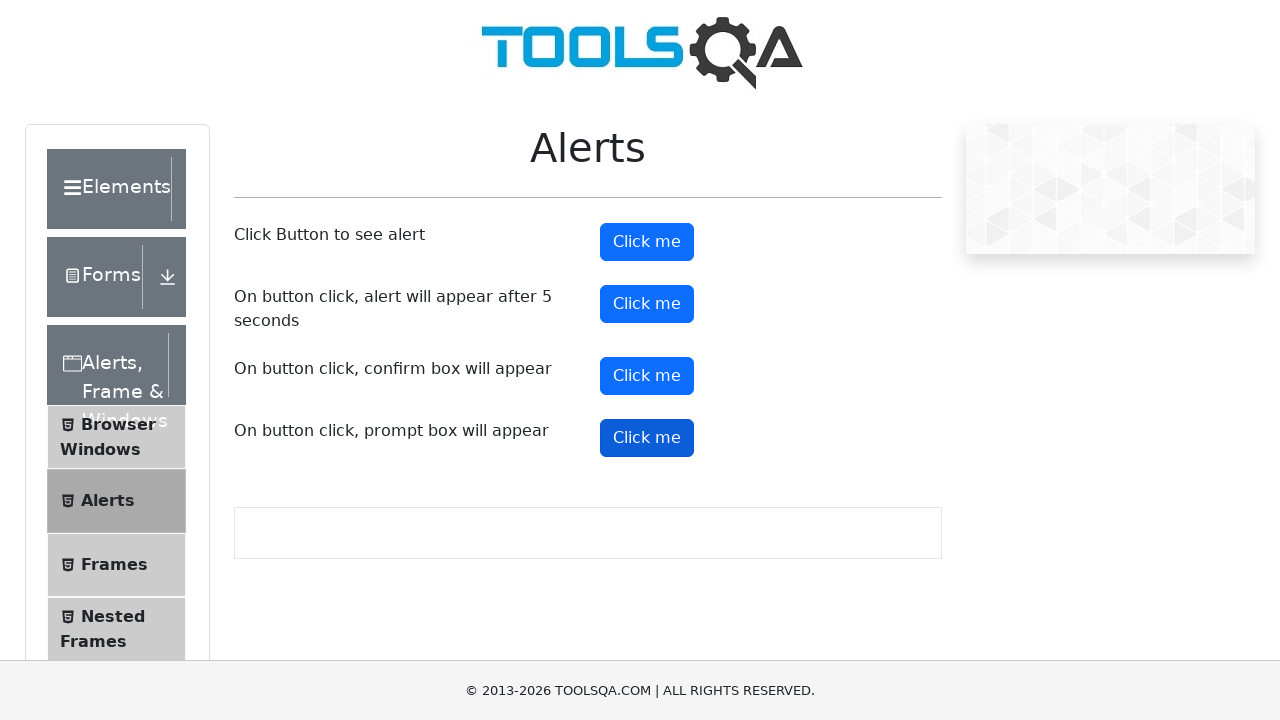

Set up one-time dialog handler to accept prompt with text
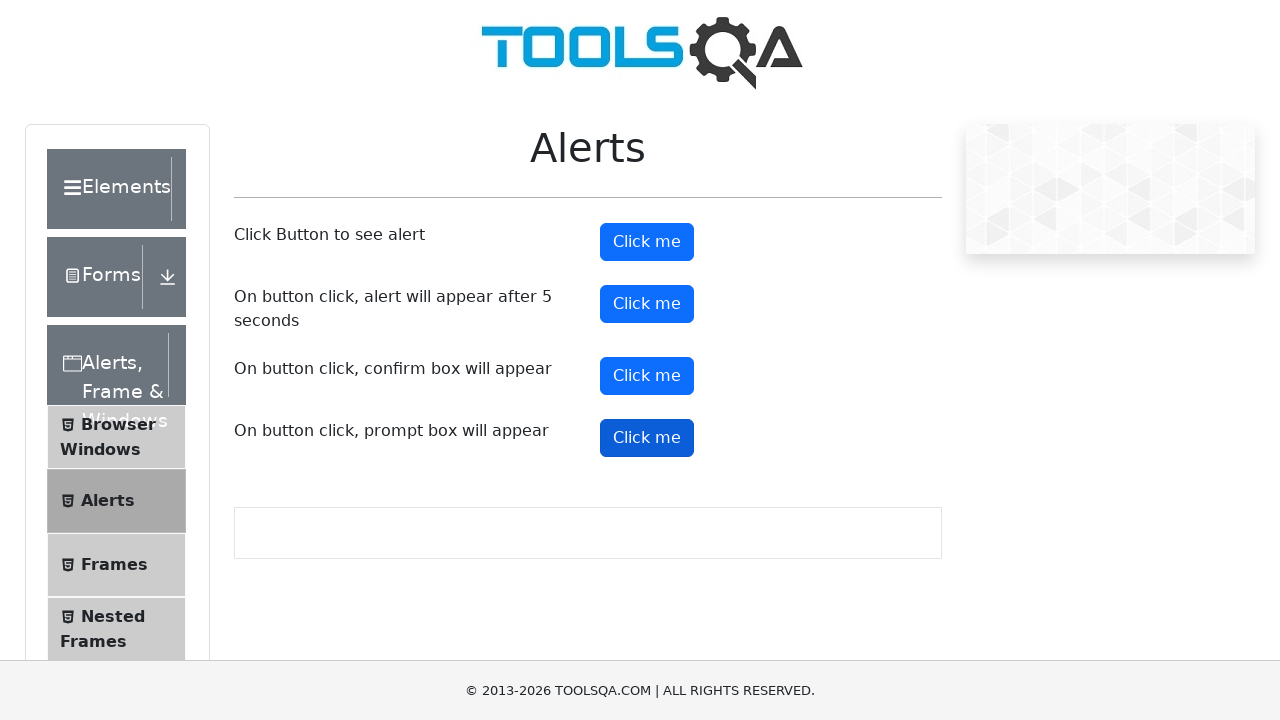

Clicked prompt button to trigger dialog at (647, 438) on button#promtButton
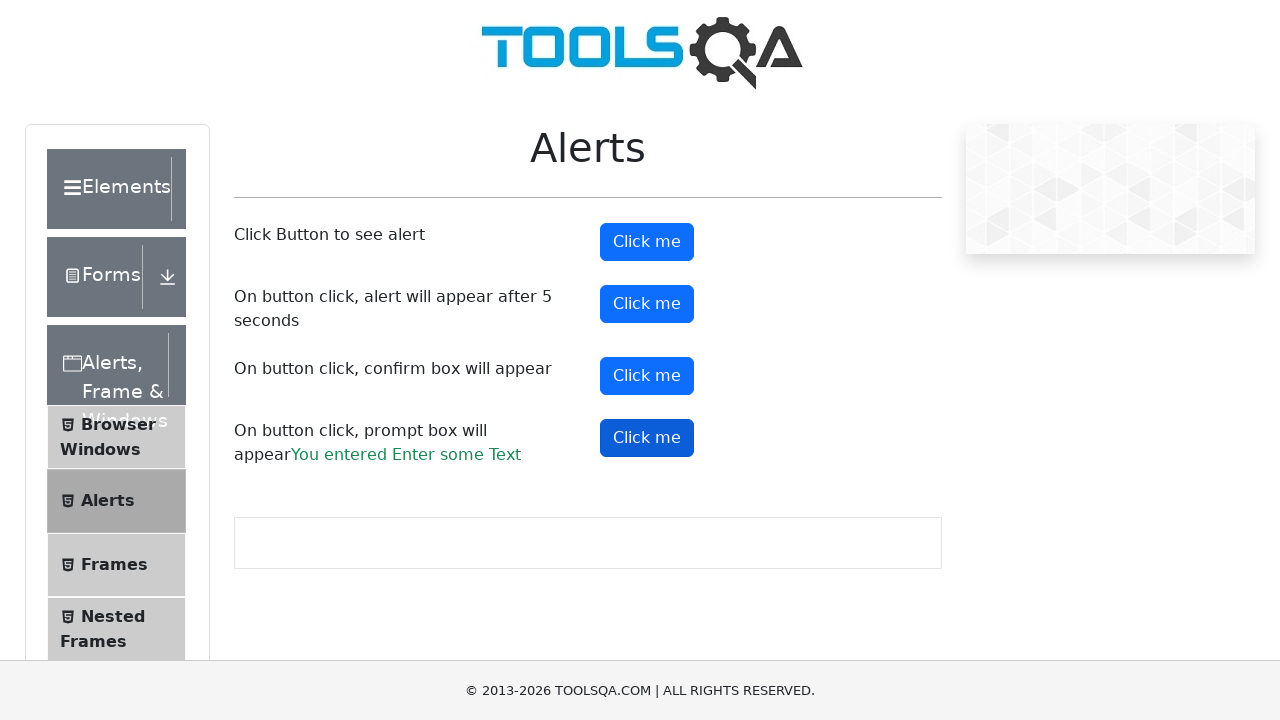

Prompt dialog was accepted and result appeared
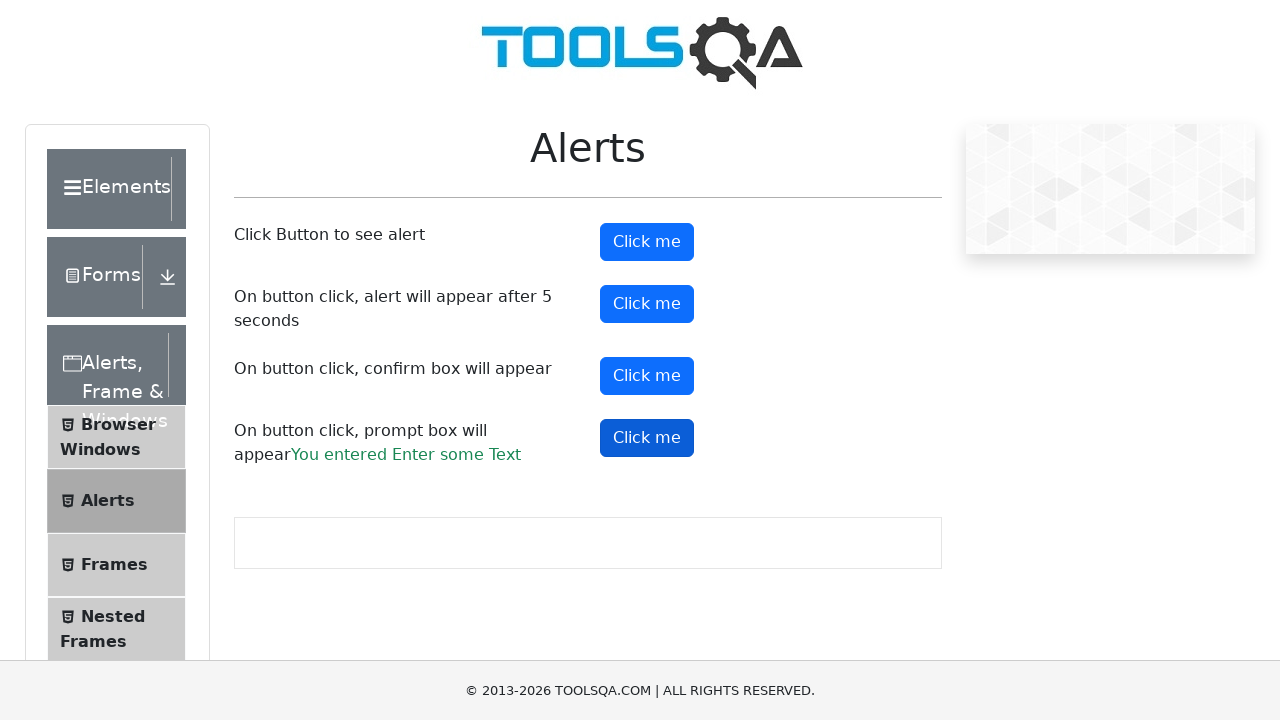

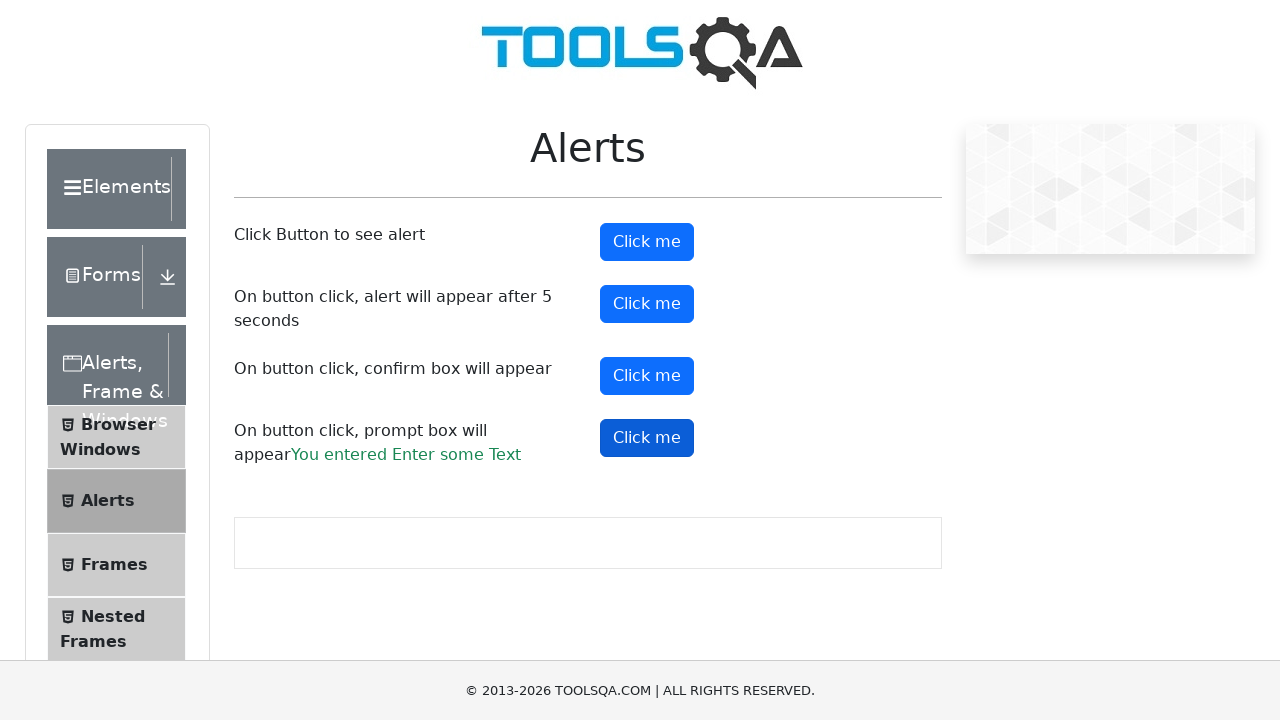